Tests dynamic loading functionality by clicking a start button and waiting for content to appear

Starting URL: https://the-internet.herokuapp.com/dynamic_loading/2

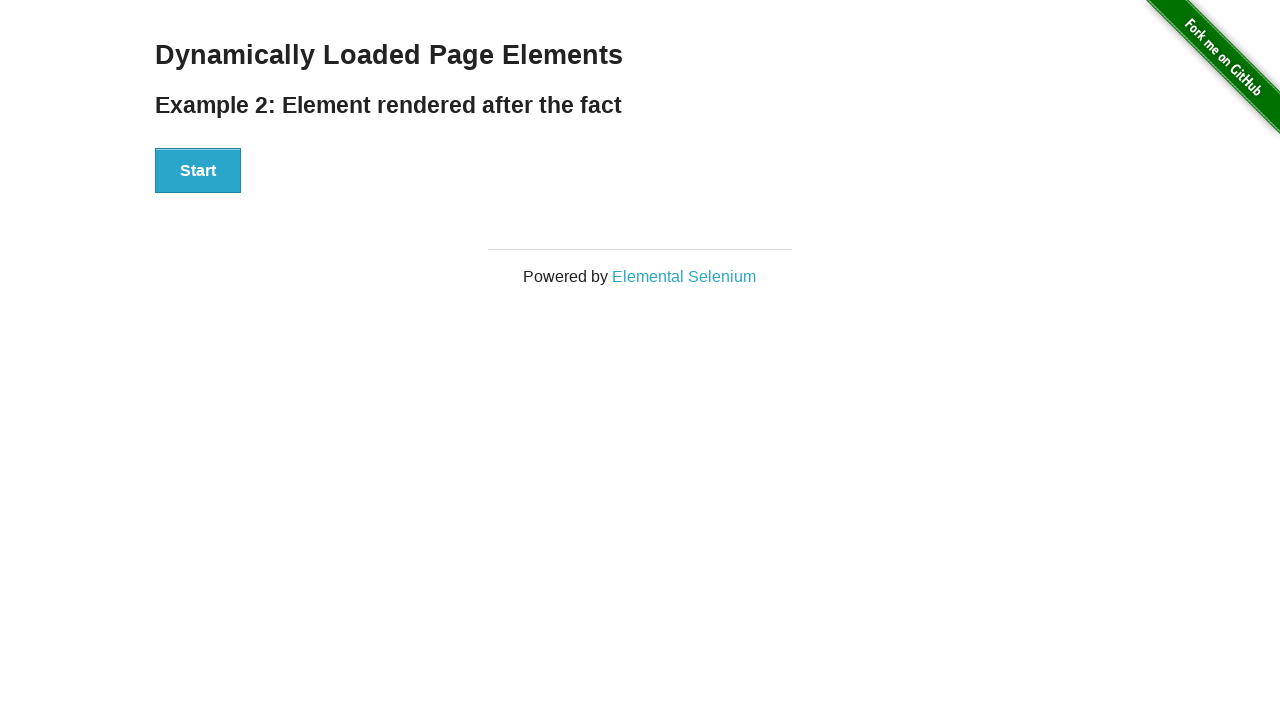

Clicked Start button to trigger dynamic loading at (198, 171) on xpath=//button[contains(text(),'Start')]
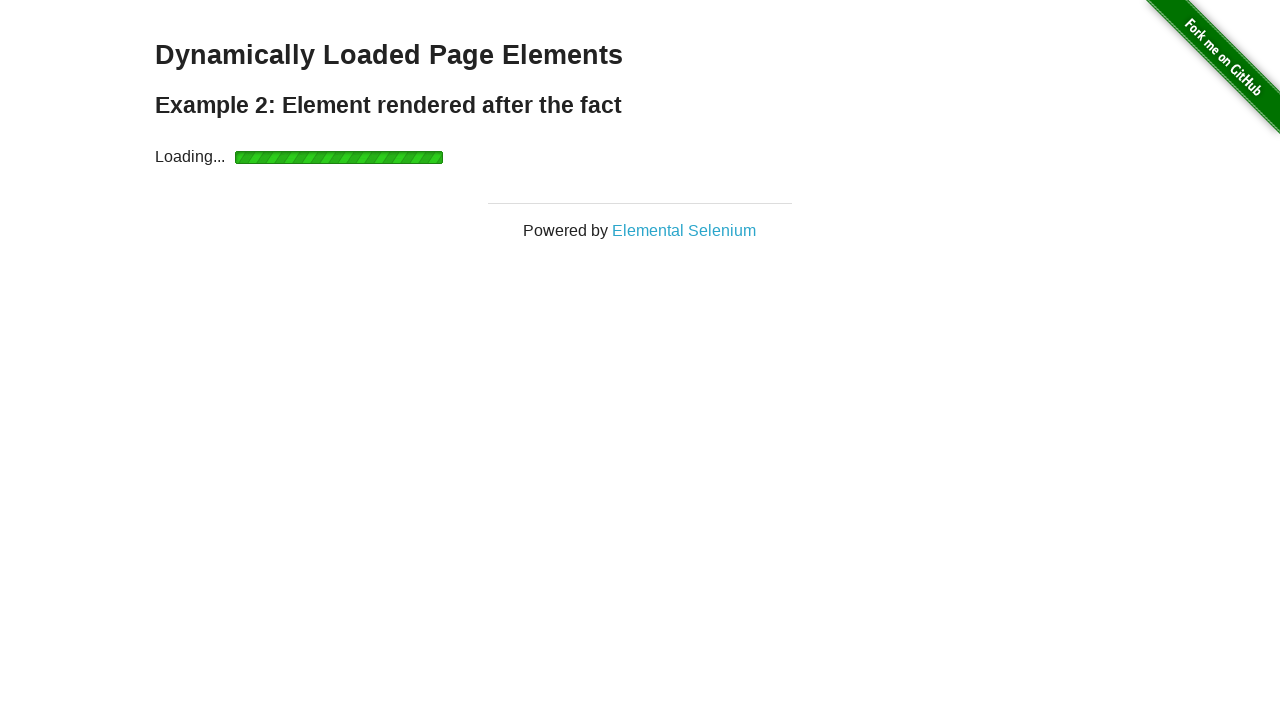

Waited for dynamically loaded 'Hello World!' message to appear
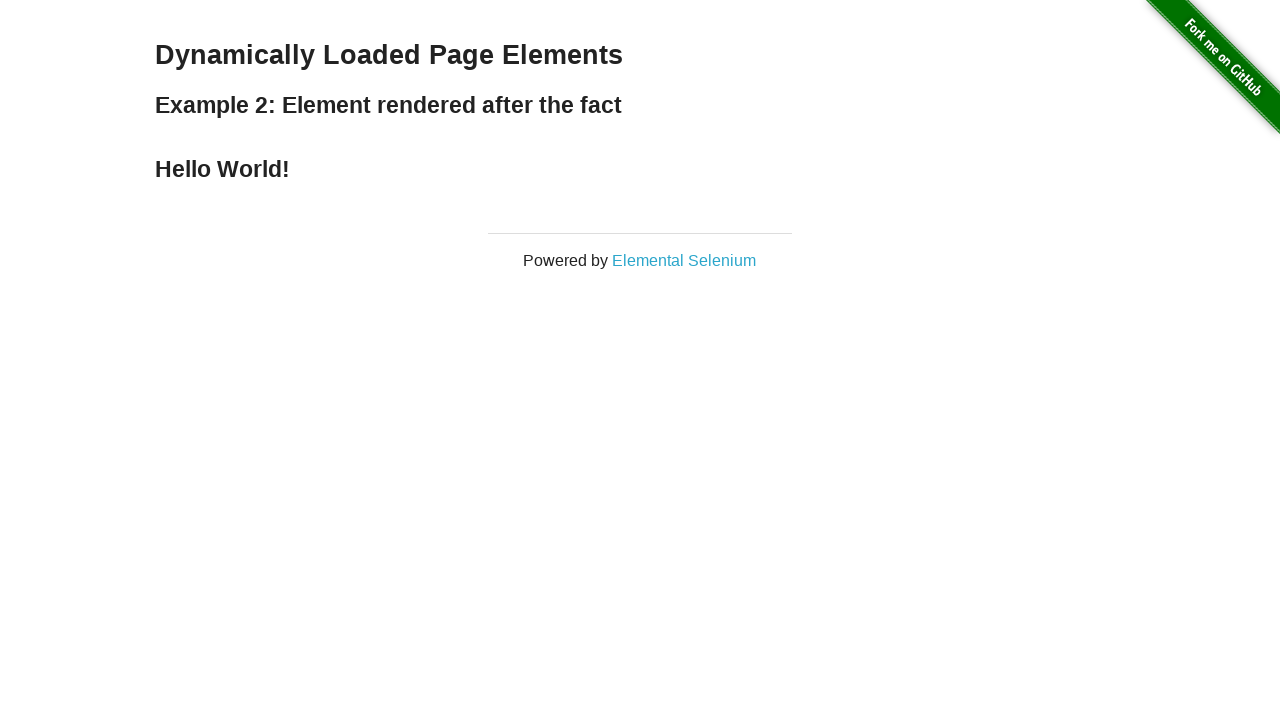

Located the 'Hello World!' message element
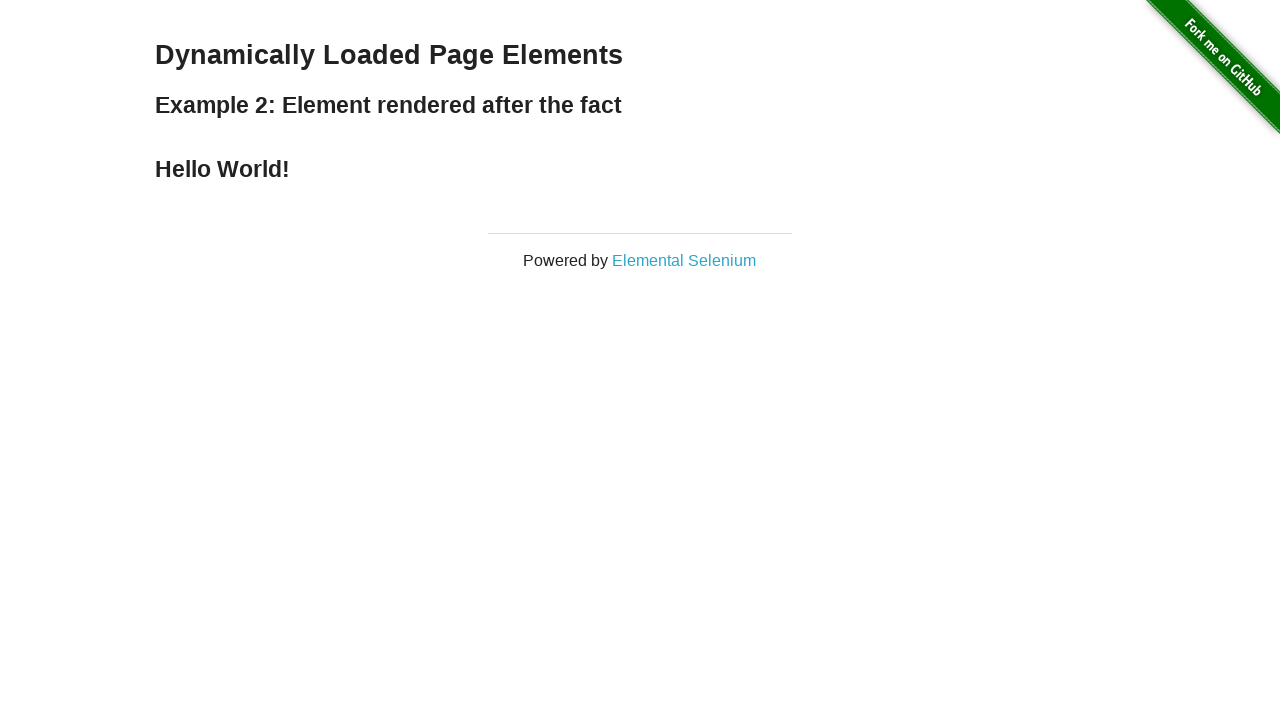

Extracted message text content: 'Hello World!'
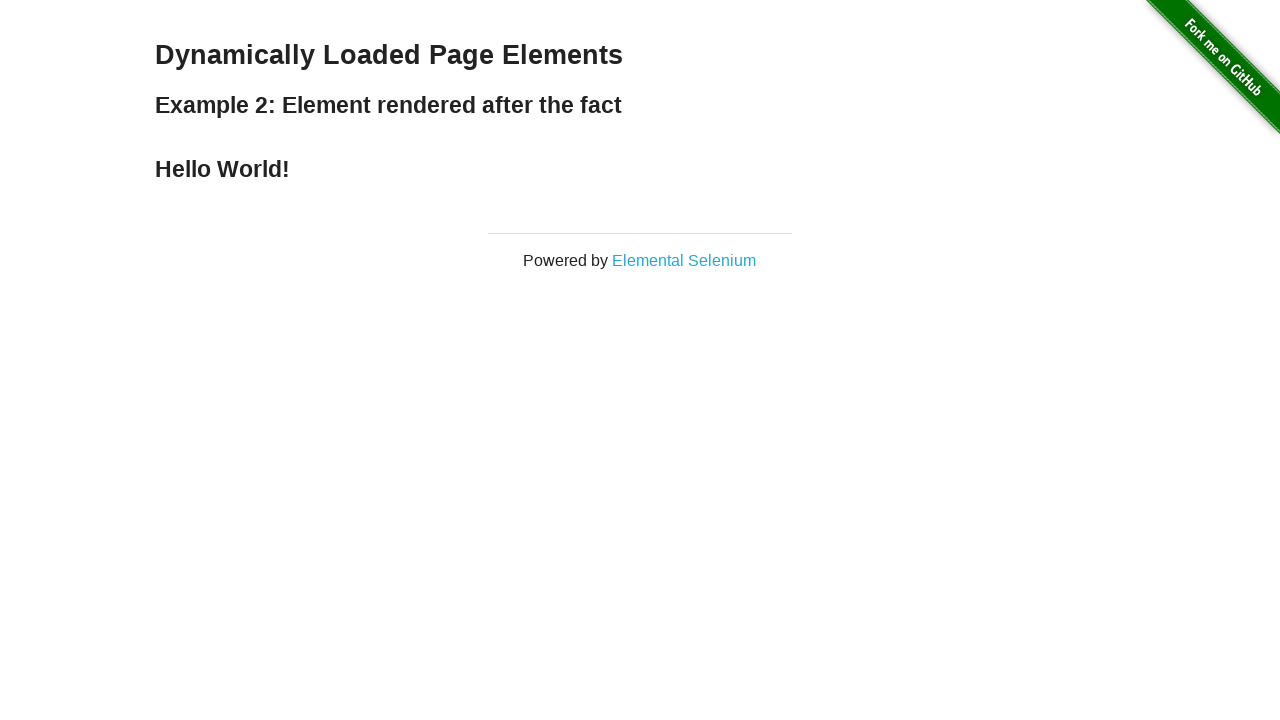

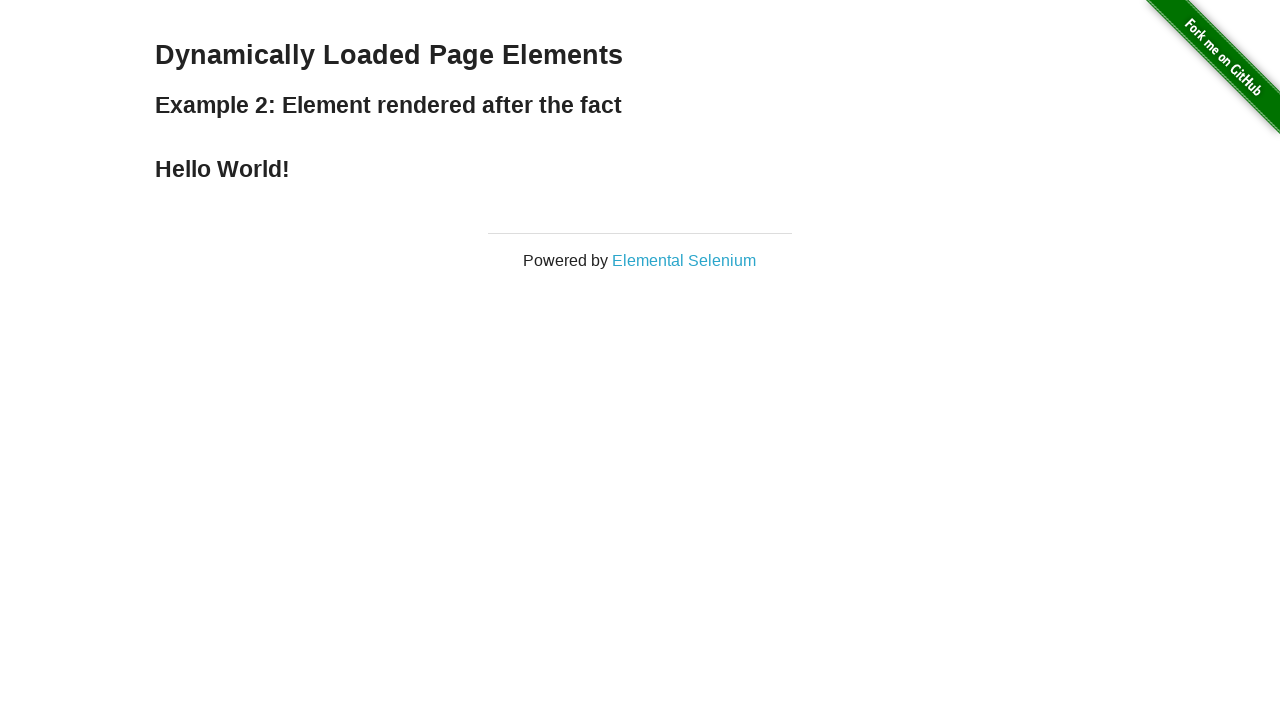